Tests interaction with nested iframes by navigating to iframe tab, switching through multiple frame levels, and entering text in an input field within the innermost iframe

Starting URL: https://demo.automationtesting.in/Frames.html

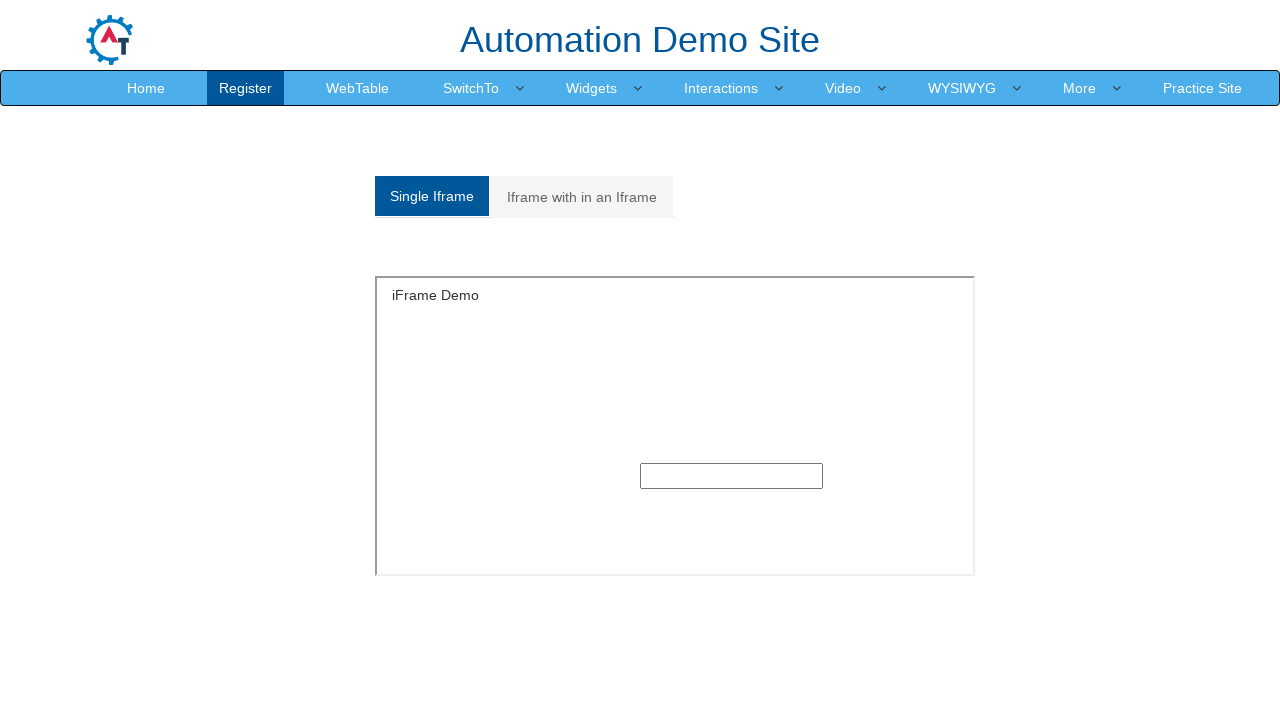

Clicked on 'Iframe with in an Iframe' tab at (582, 197) on xpath=//a[text()='Iframe with in an Iframe']
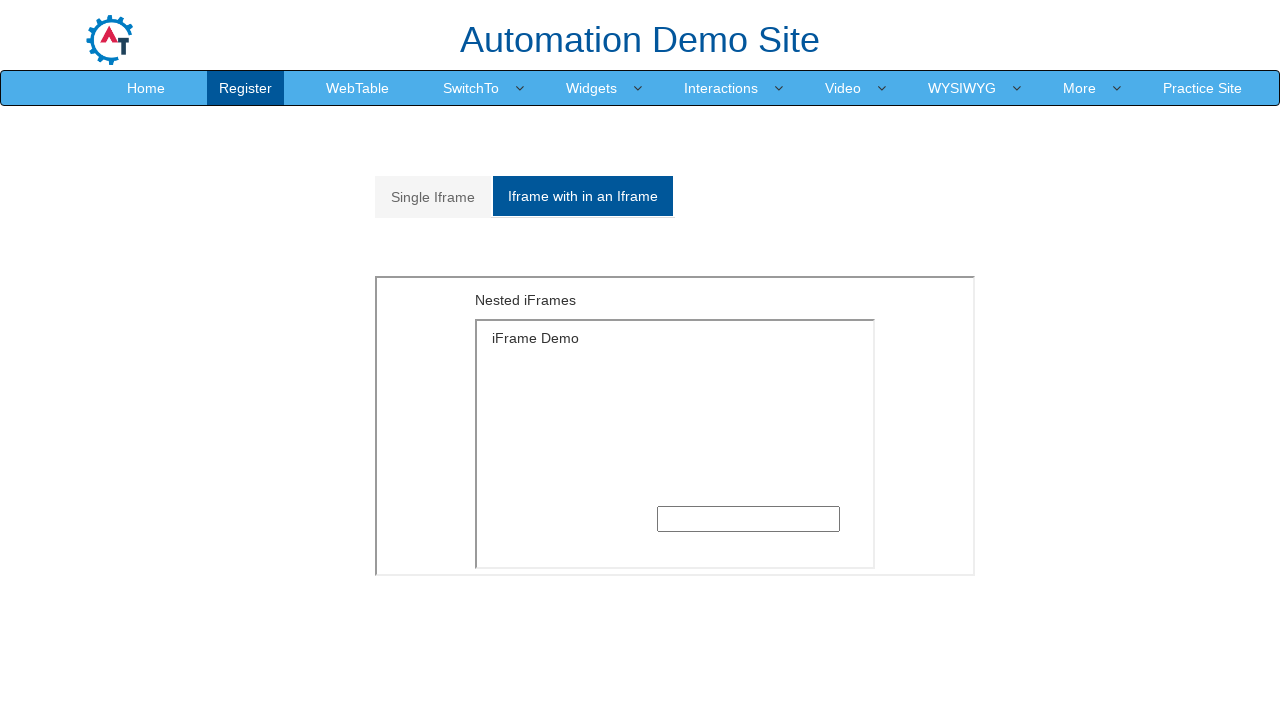

Located outer iframe with src='MultipleFrames.html'
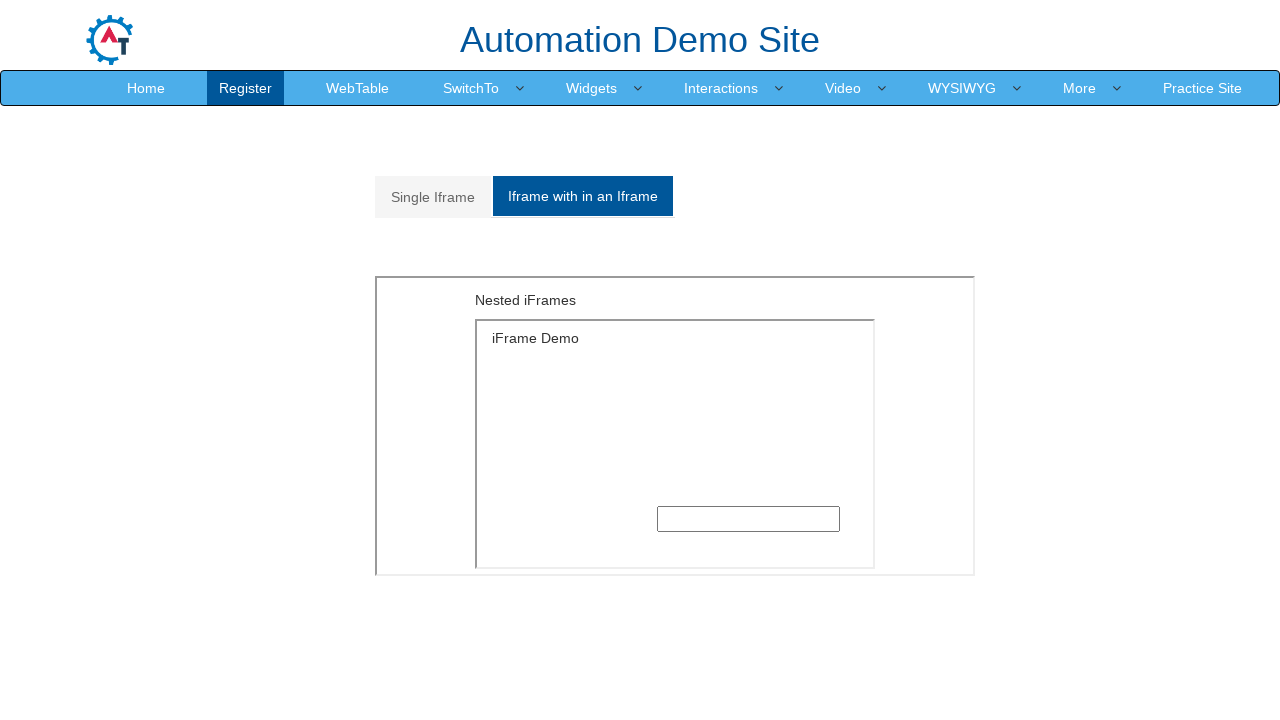

Located inner iframe with src='SingleFrame.html' within outer iframe
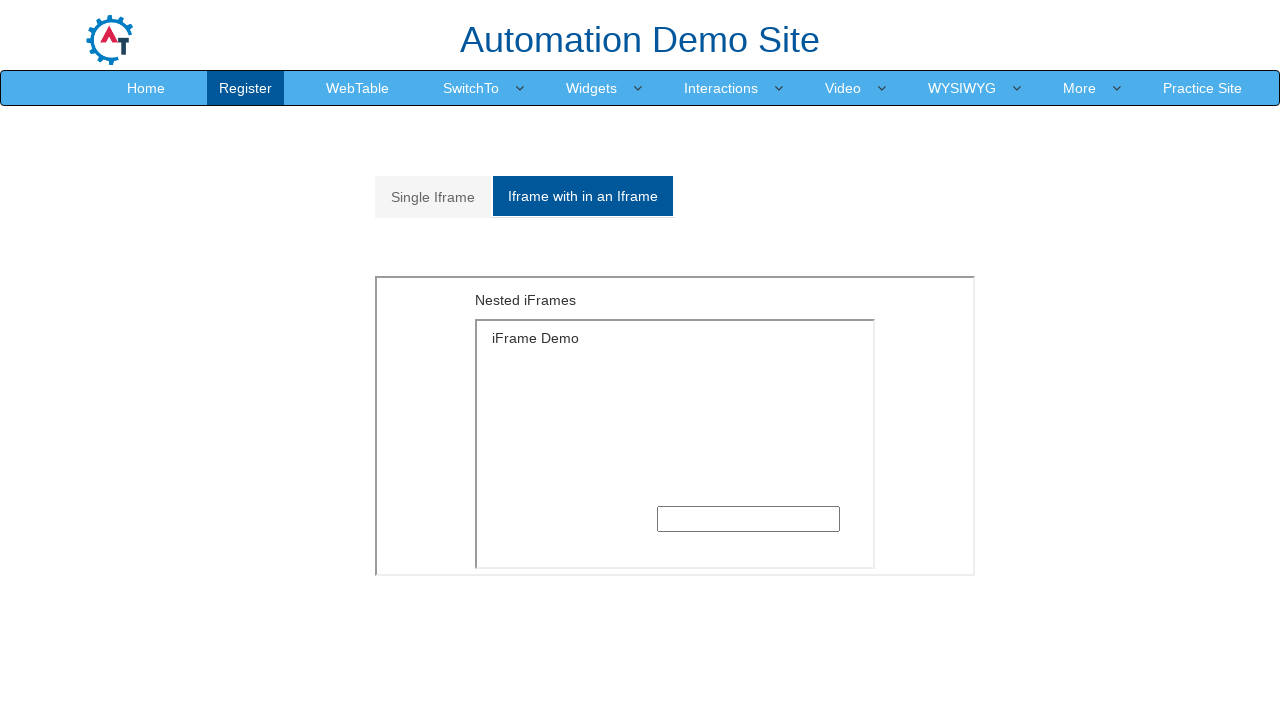

Entered 'automation engineer' in the text input field within the innermost iframe on xpath=//iframe[@src='MultipleFrames.html'] >> internal:control=enter-frame >> xp
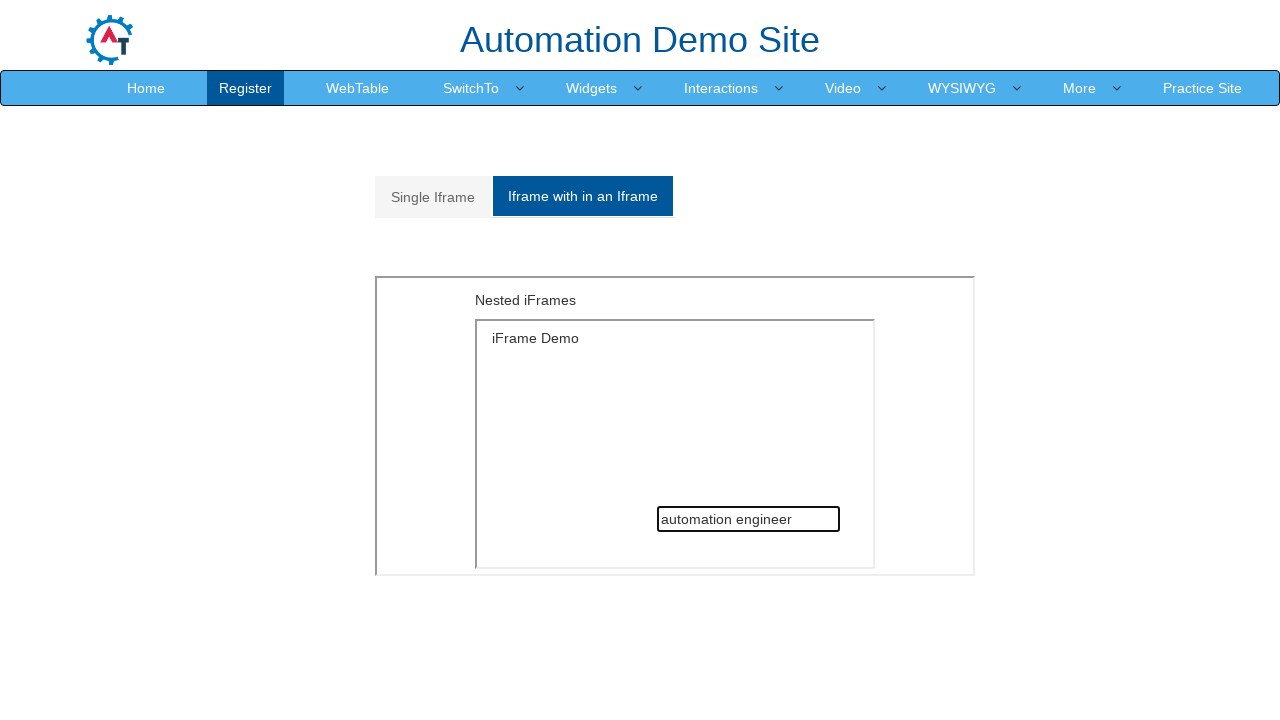

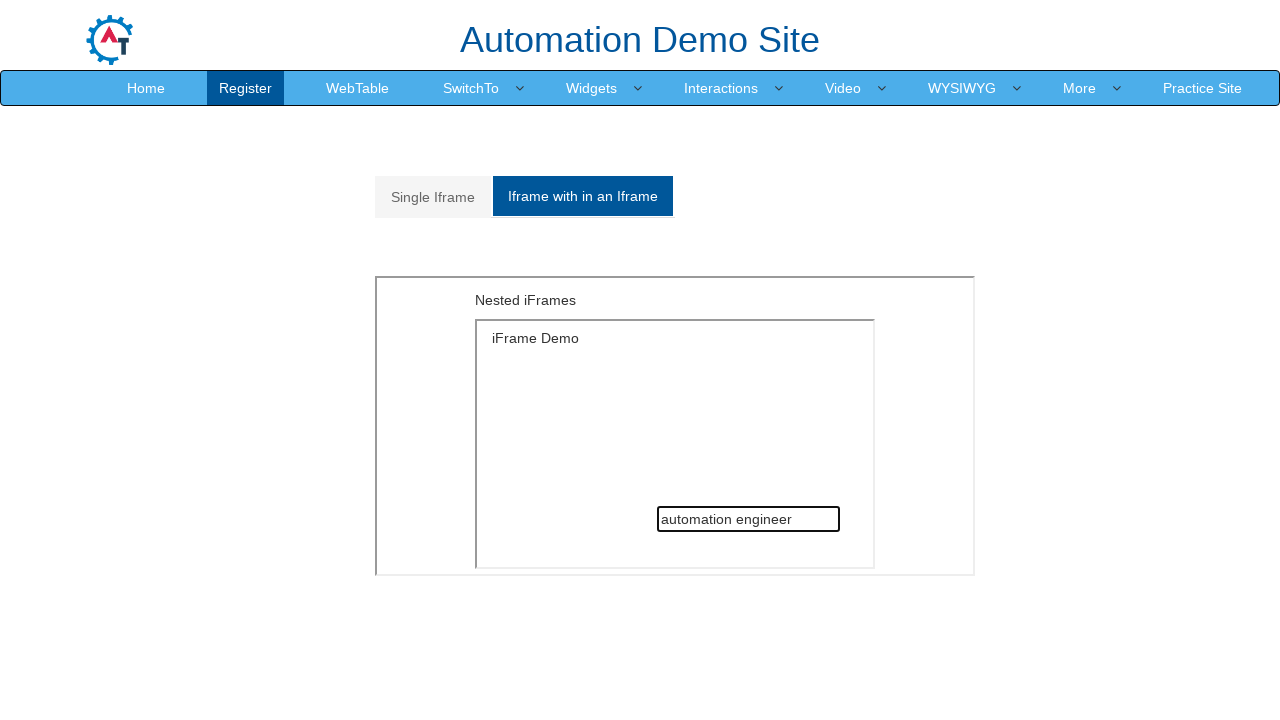